Tests table scrolling functionality and verifies the sum of values in a scrollable table matches the displayed total

Starting URL: https://rahulshettyacademy.com/AutomationPractice/

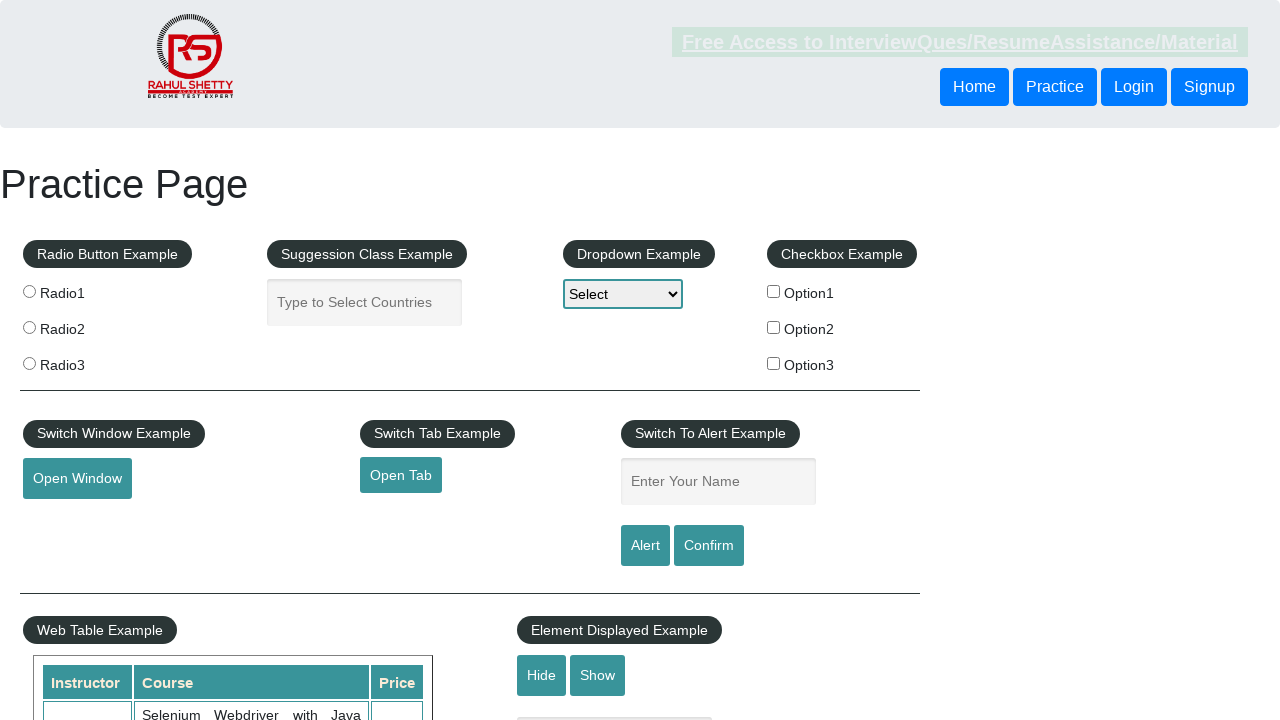

Scrolled down main page by 500 pixels
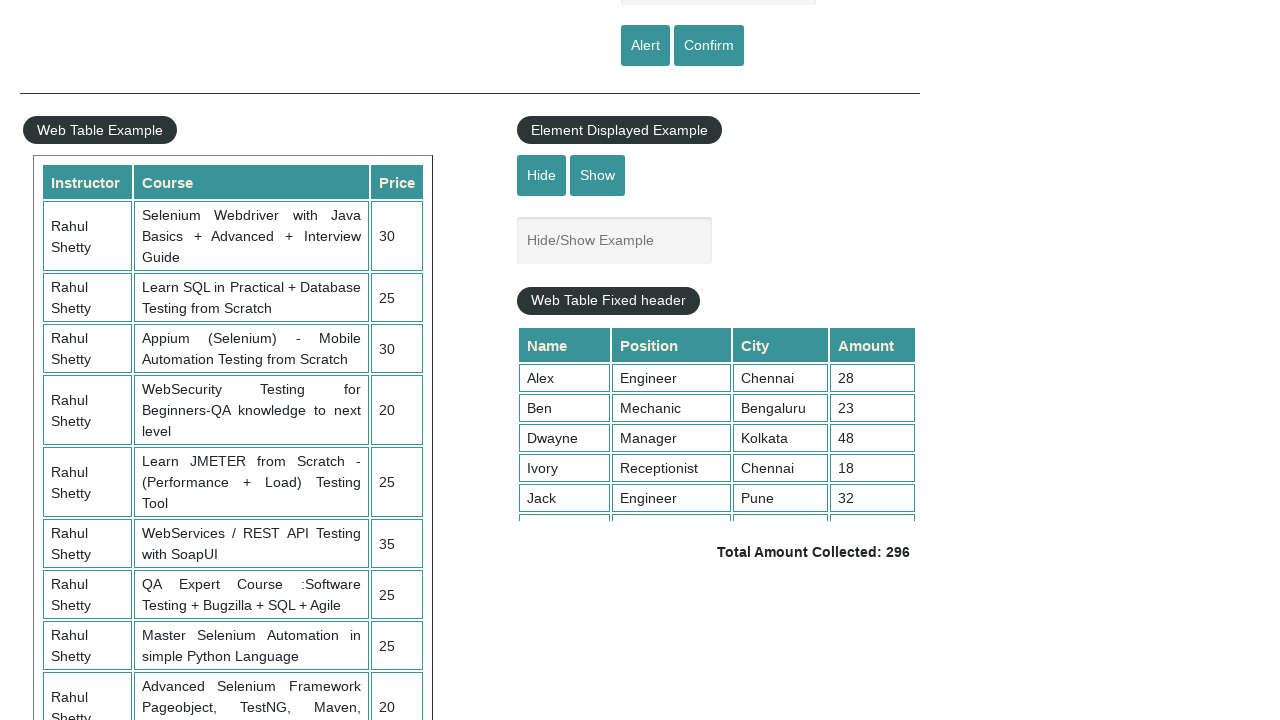

Scrolled table with fixed header down by 500 pixels
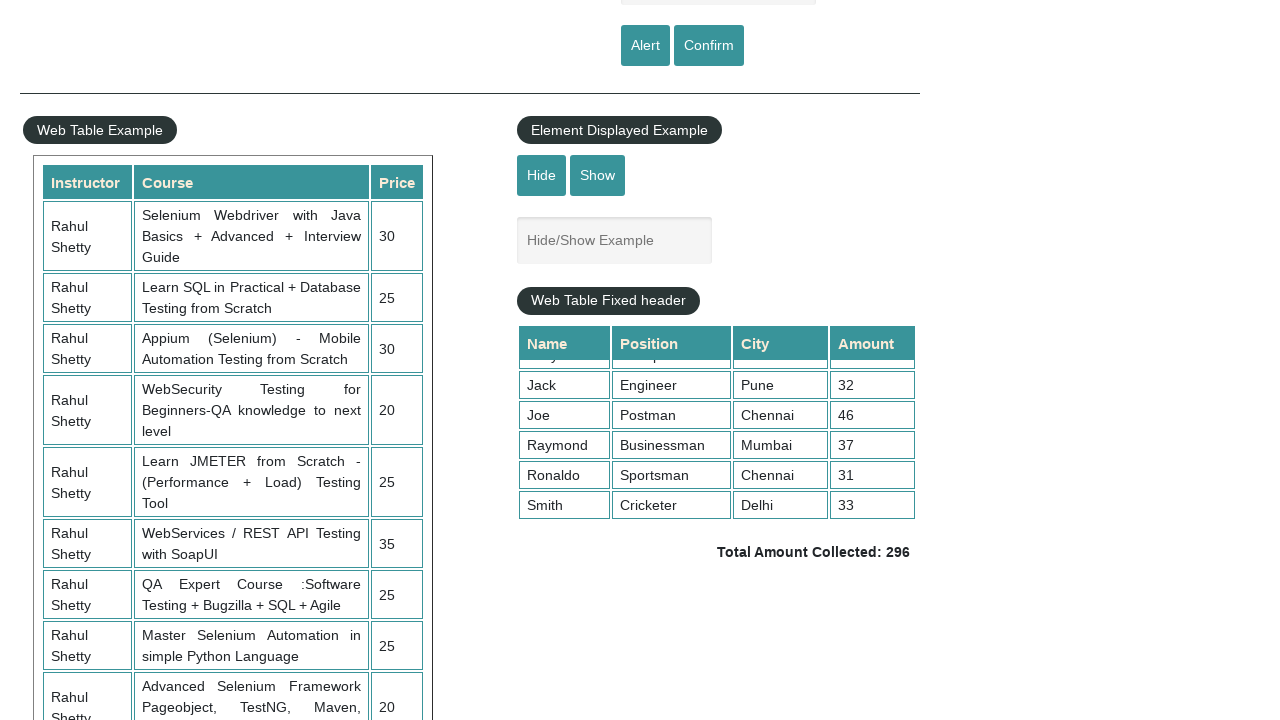

Retrieved all price values from 4th column of table
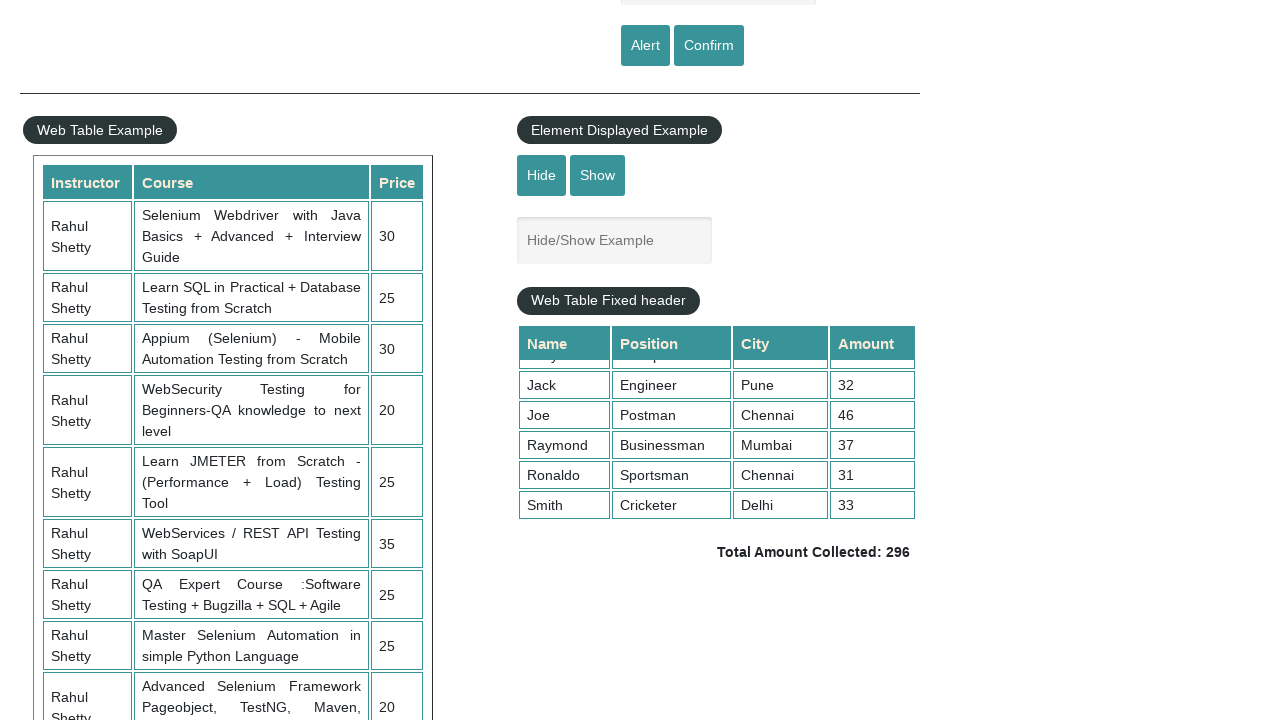

Calculated sum of prices: 296
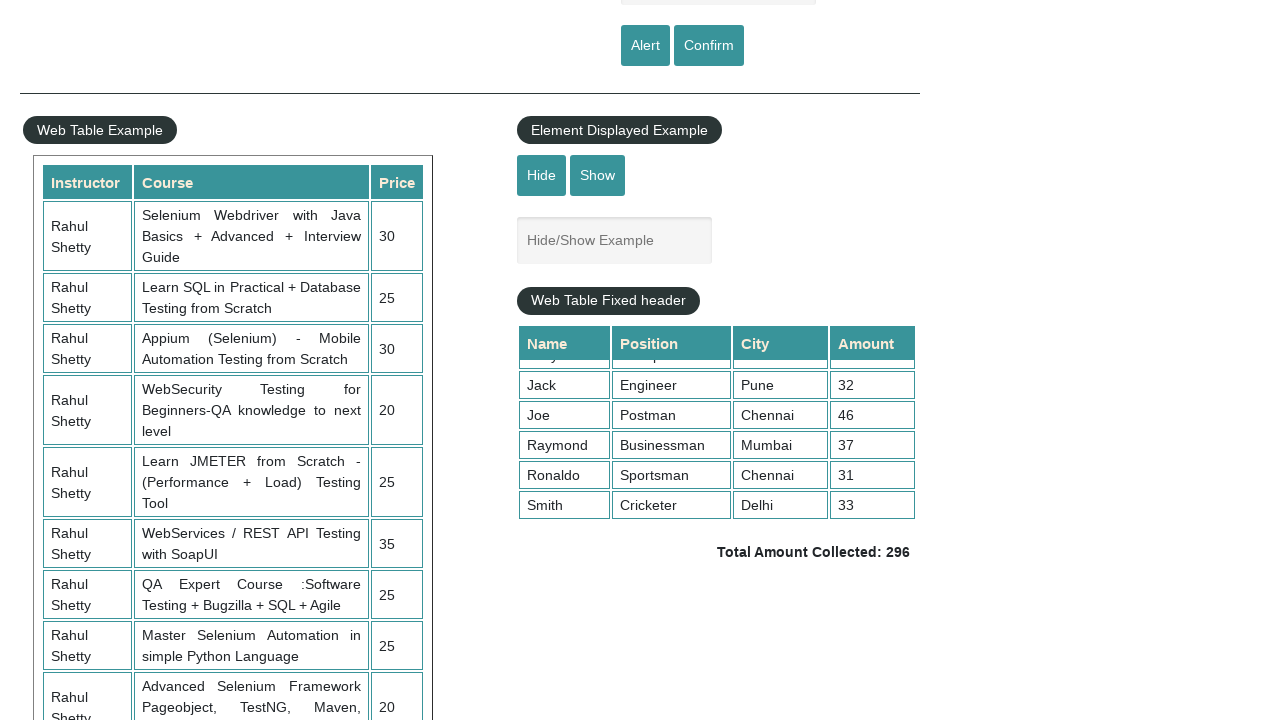

Retrieved displayed total amount text
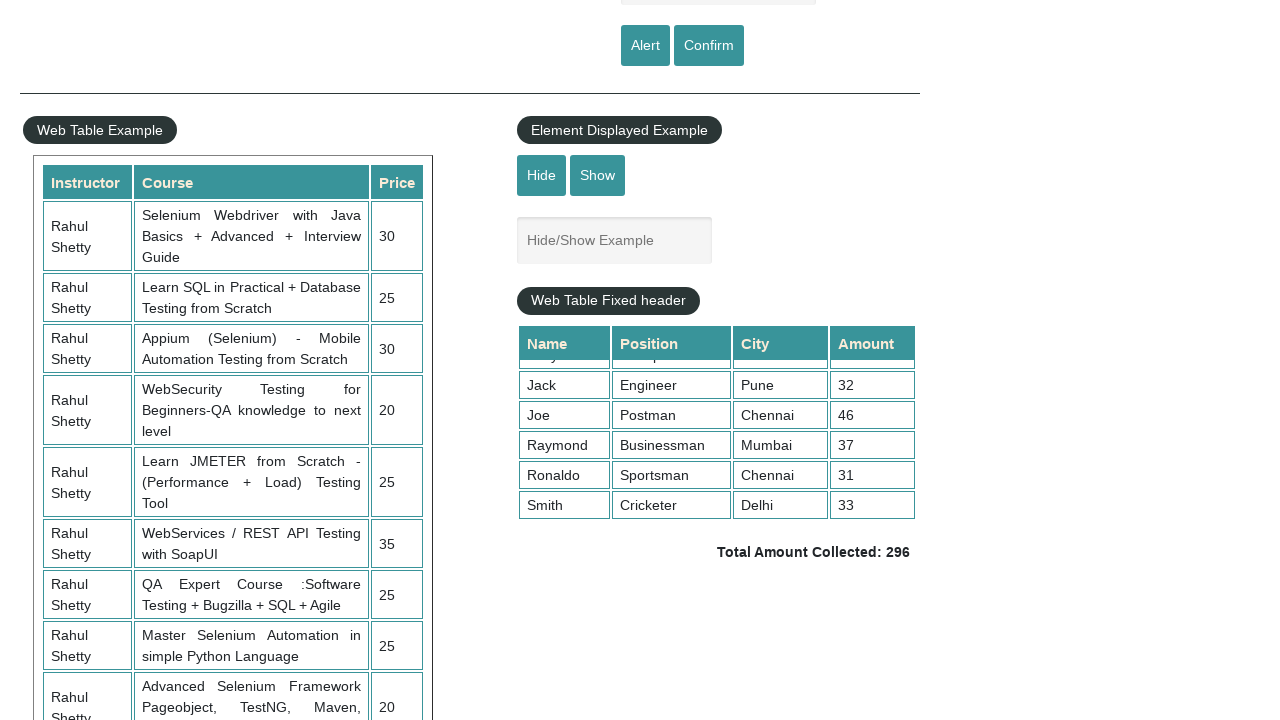

Parsed displayed total from text: 296
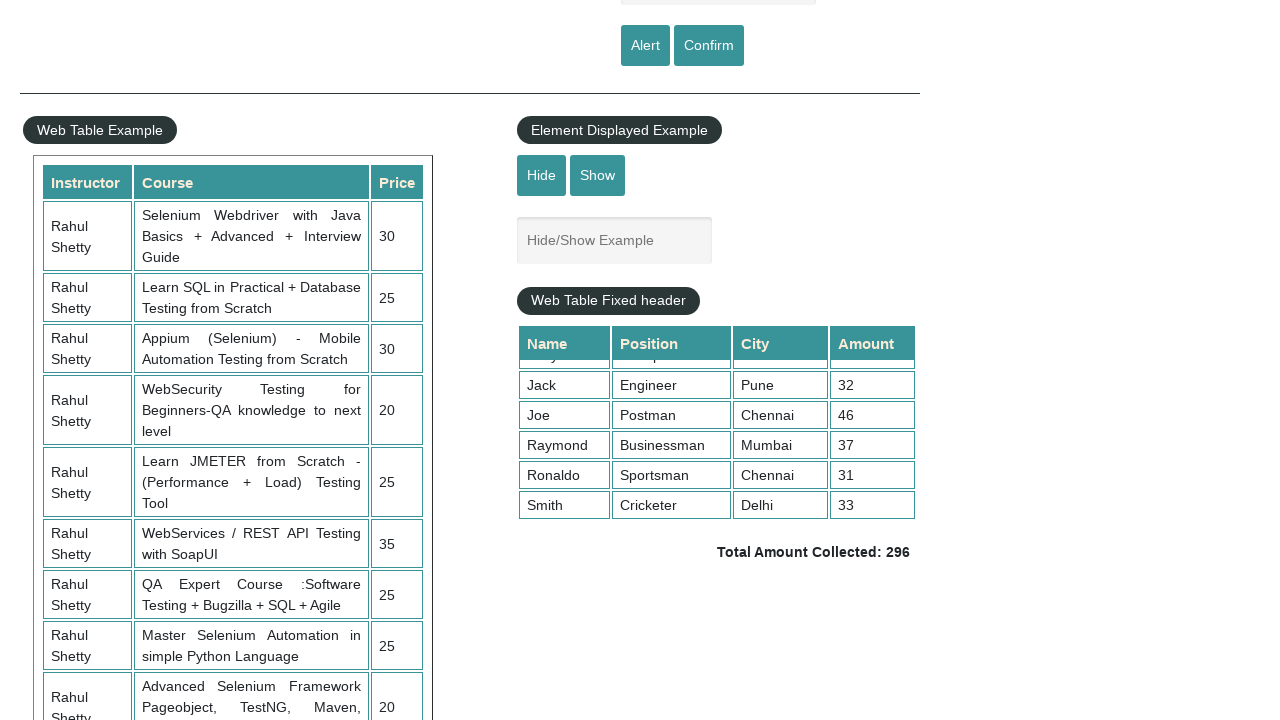

Verified calculated sum (296) matches displayed total (296)
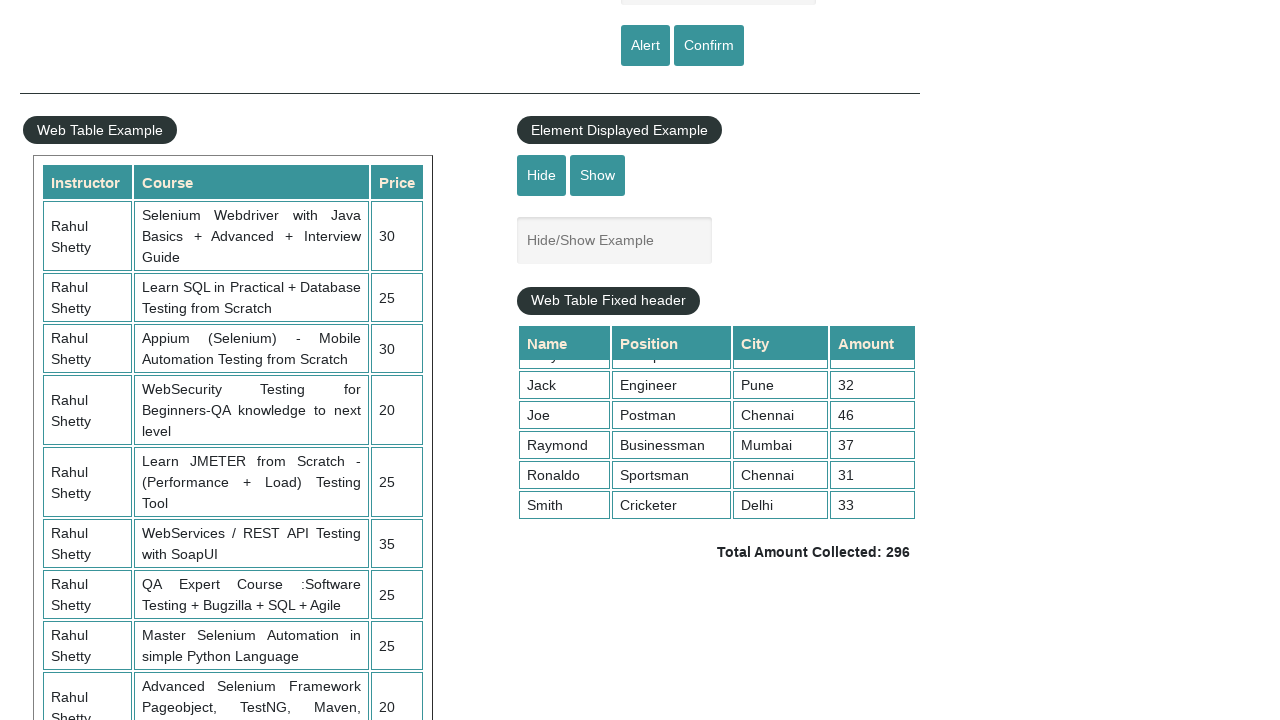

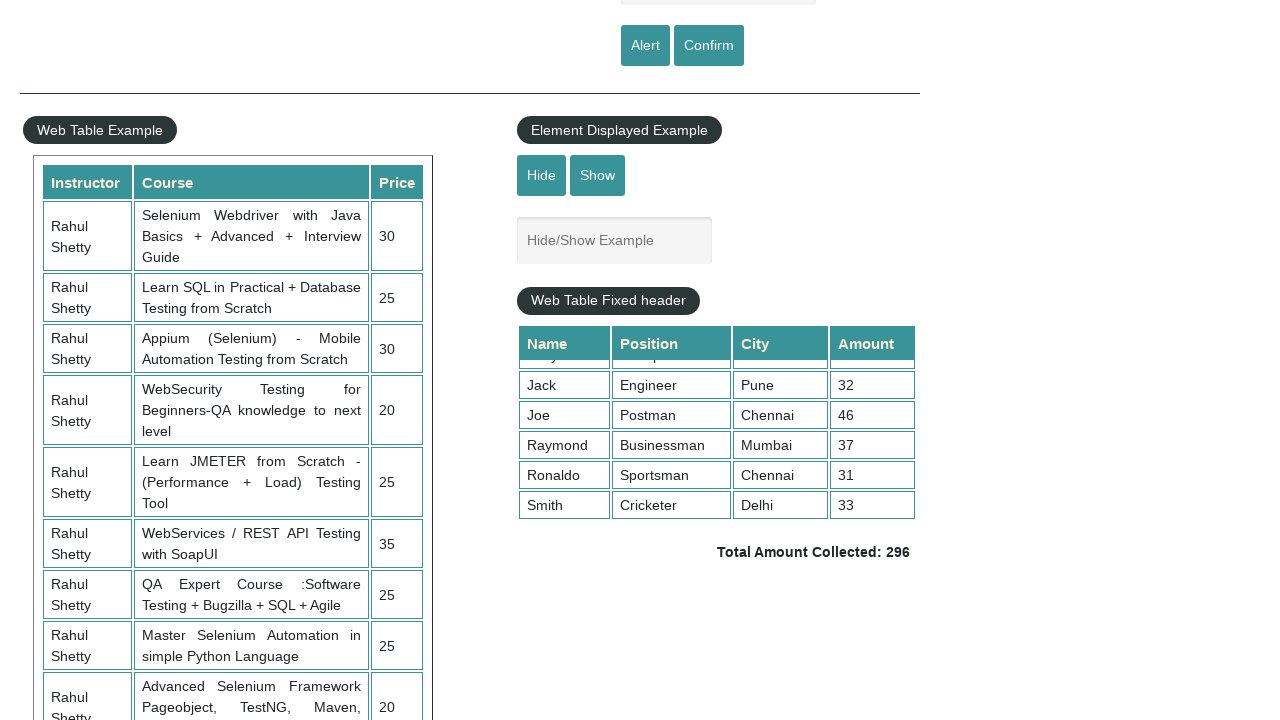